Tests browser window handling by clicking on a link that opens a new window, then switching to the new window context

Starting URL: http://greenstech.in/selenium-course-content.html

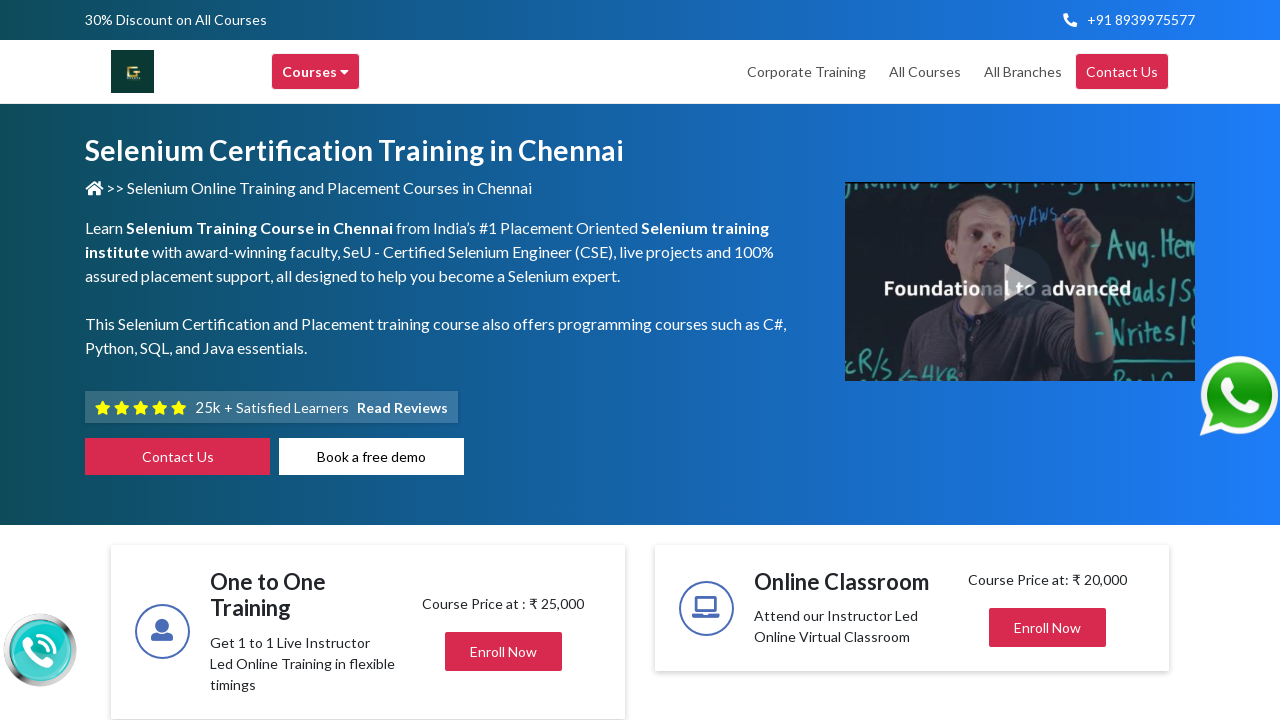

Clicked heading element with id 'heading302' to expand section at (1048, 361) on xpath=//div[@id='heading302']
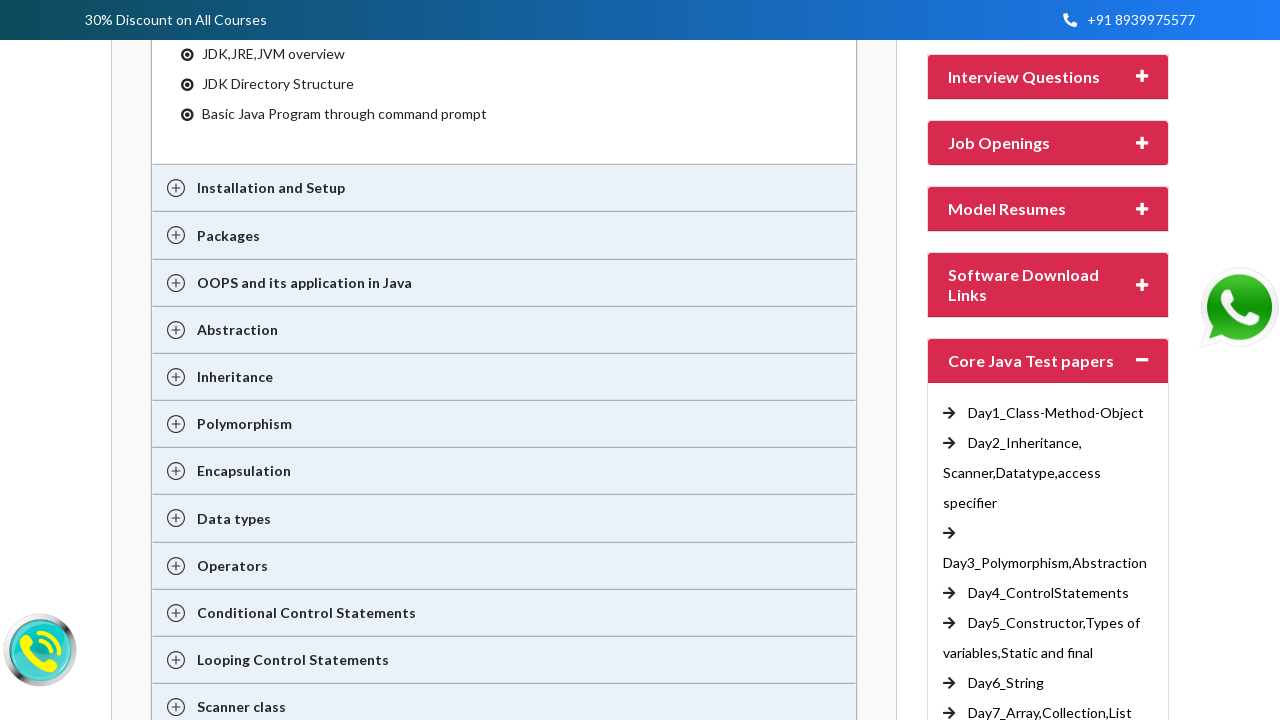

Clicked link 'Test papers training in chennai' that opens a new window at (1047, 592) on (//a[@title='Test papers training in chennai'])[4]
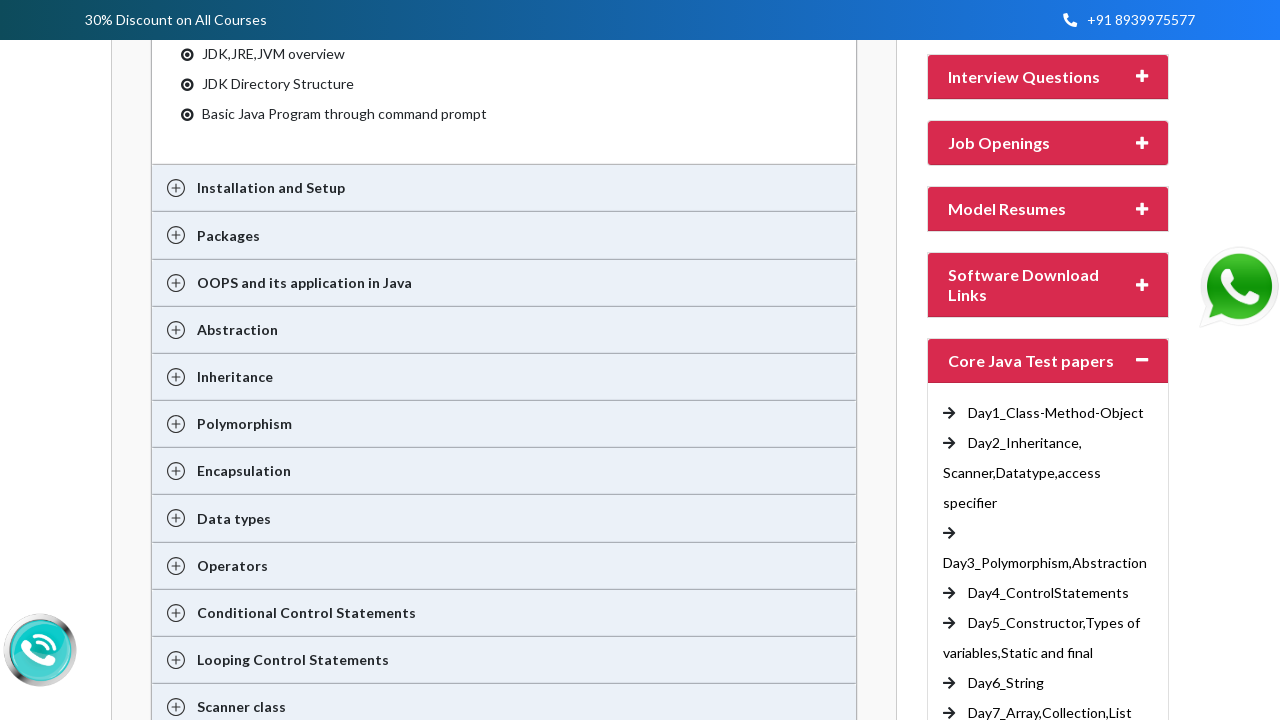

Captured new page context after window opened
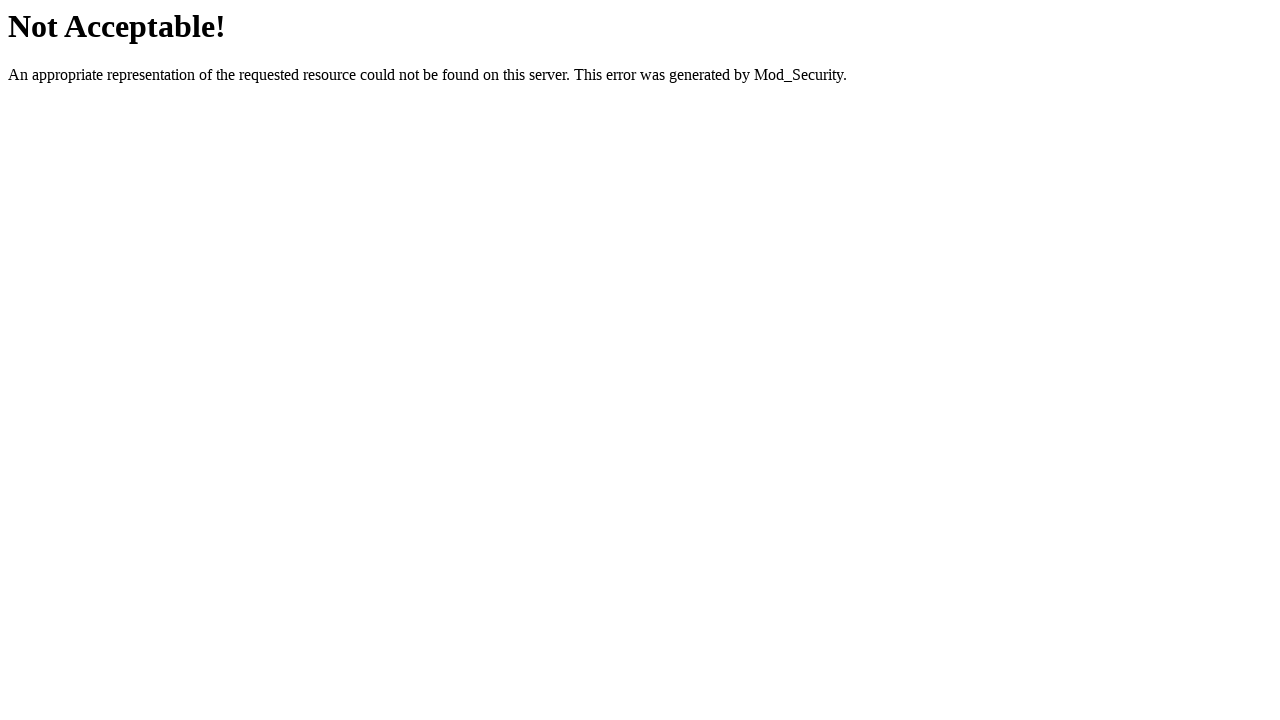

Waited for new page to fully load
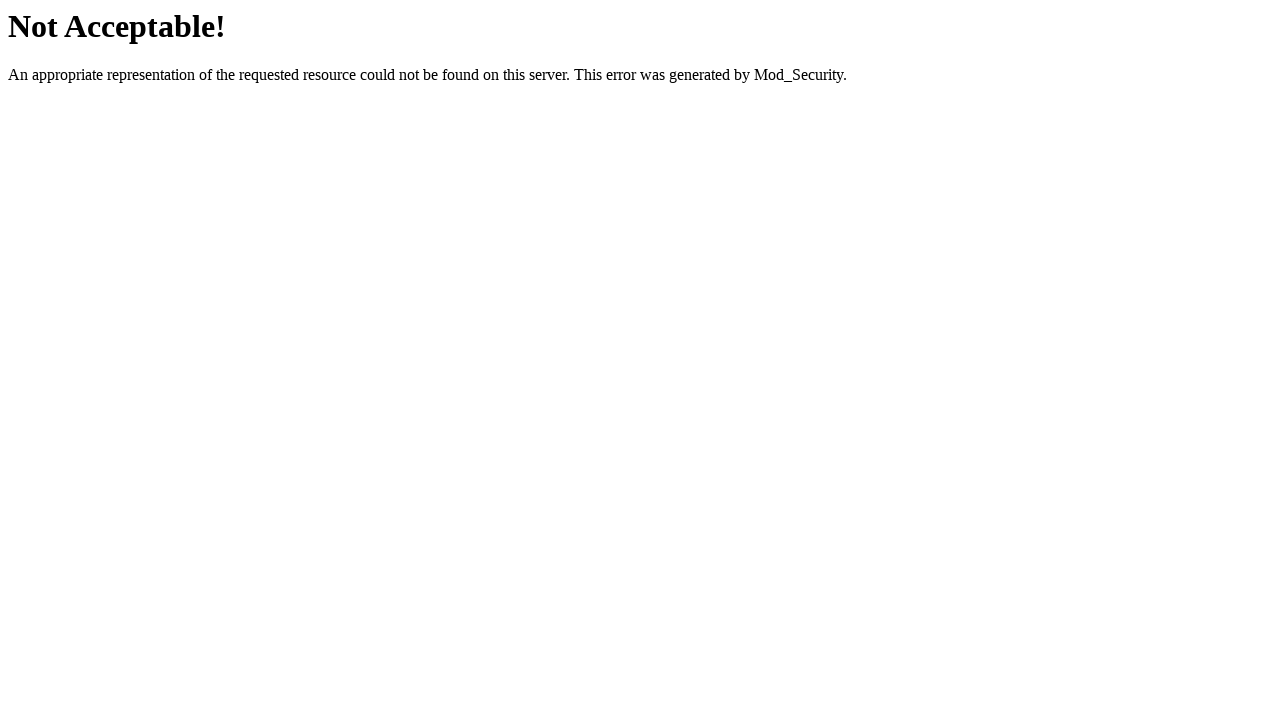

Verified new page loaded by confirming body element is present
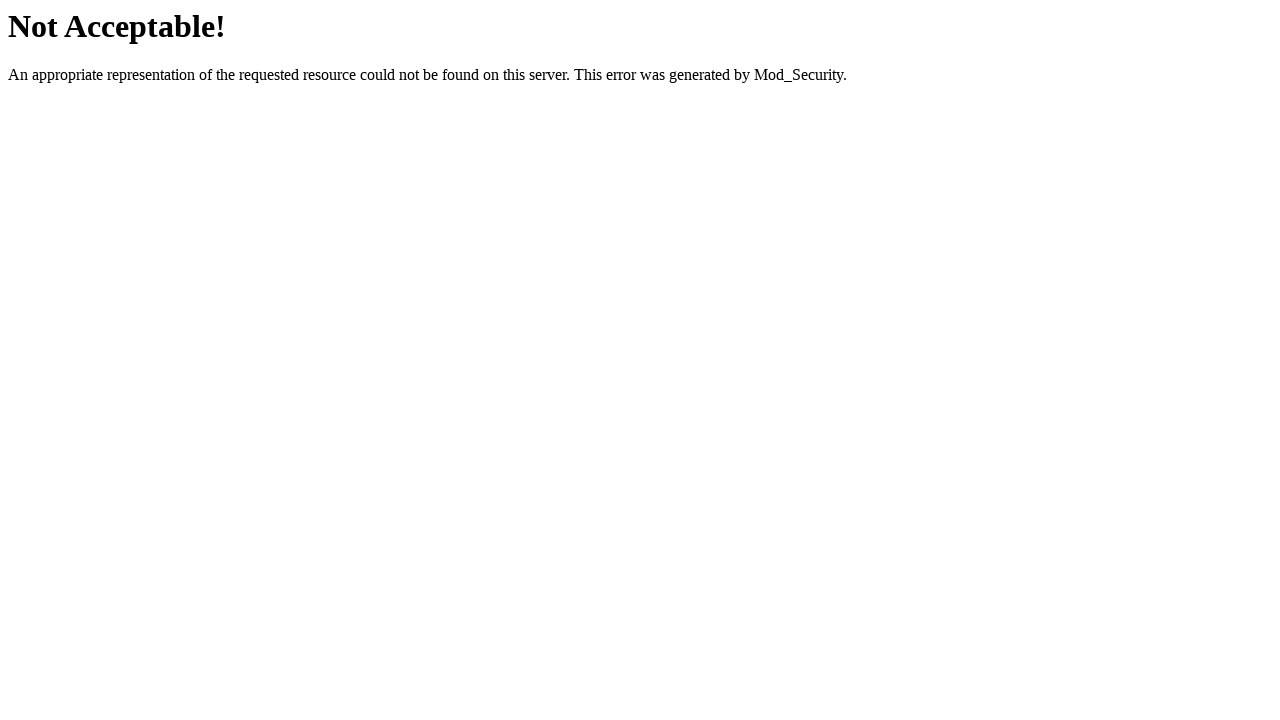

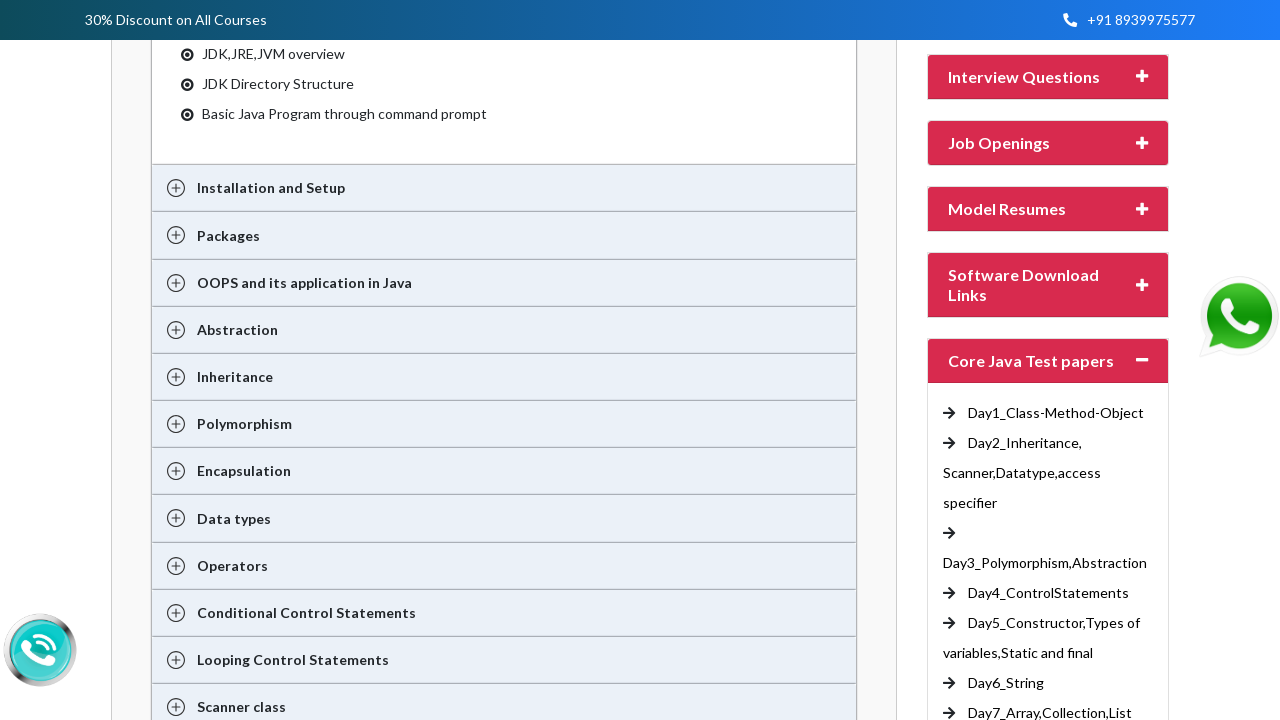